Tests filling both CPF and Modalidade fields and clicking insert, then verifies the modal response appears

Starting URL: https://ciscodeto.github.io/AcodemiaGerenciamento/ypraticas.html

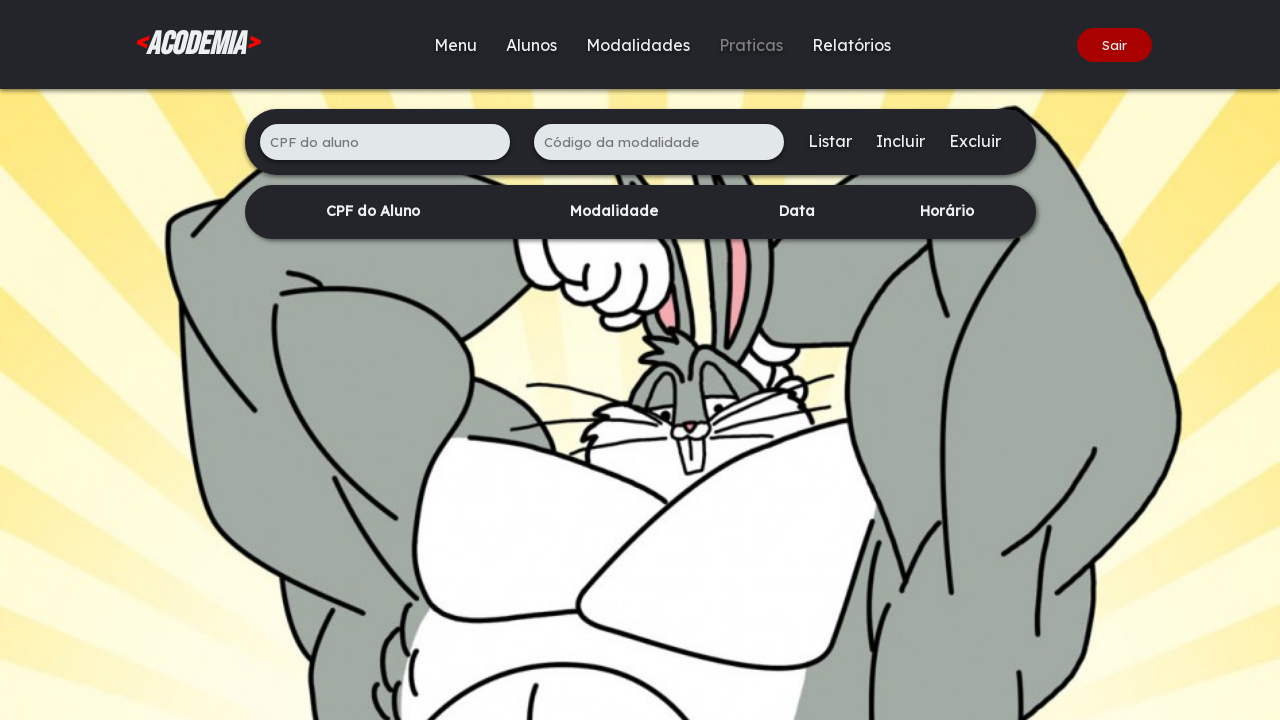

Filled CPF field with '512.748.963-21' on #buscador-cpf
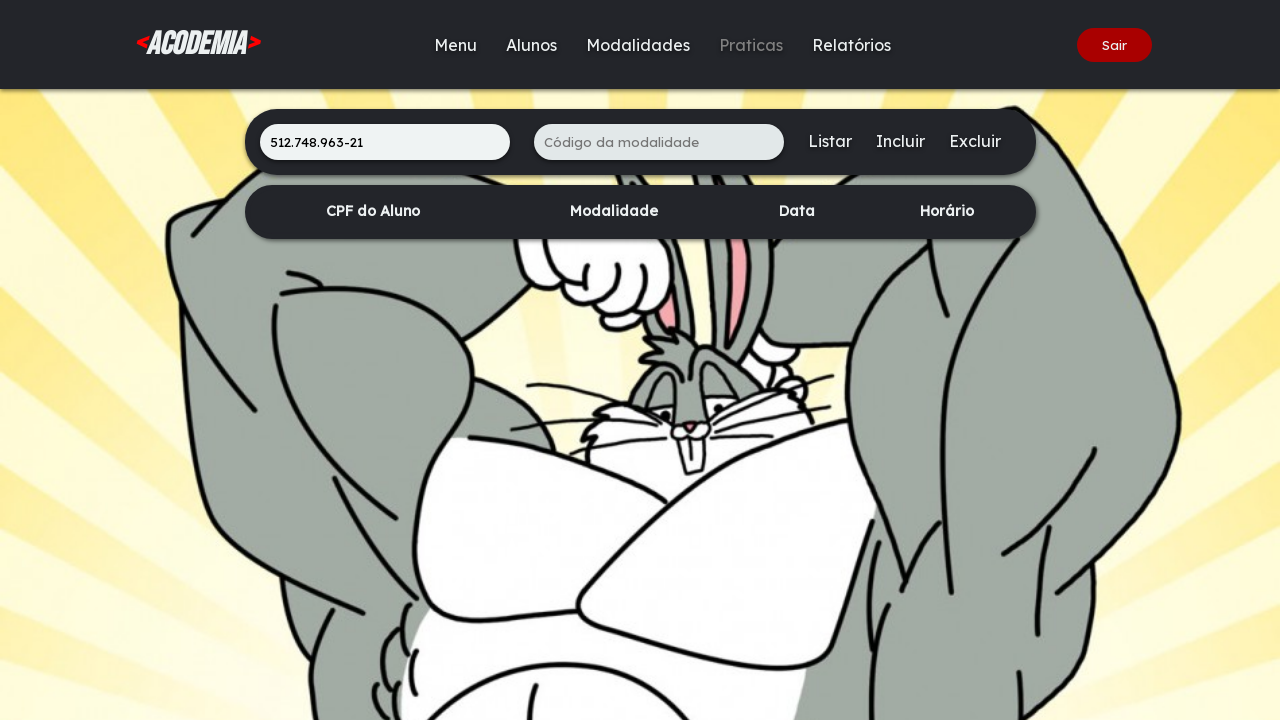

Filled Modalidade field with 'musculacao' on #buscador-codigo
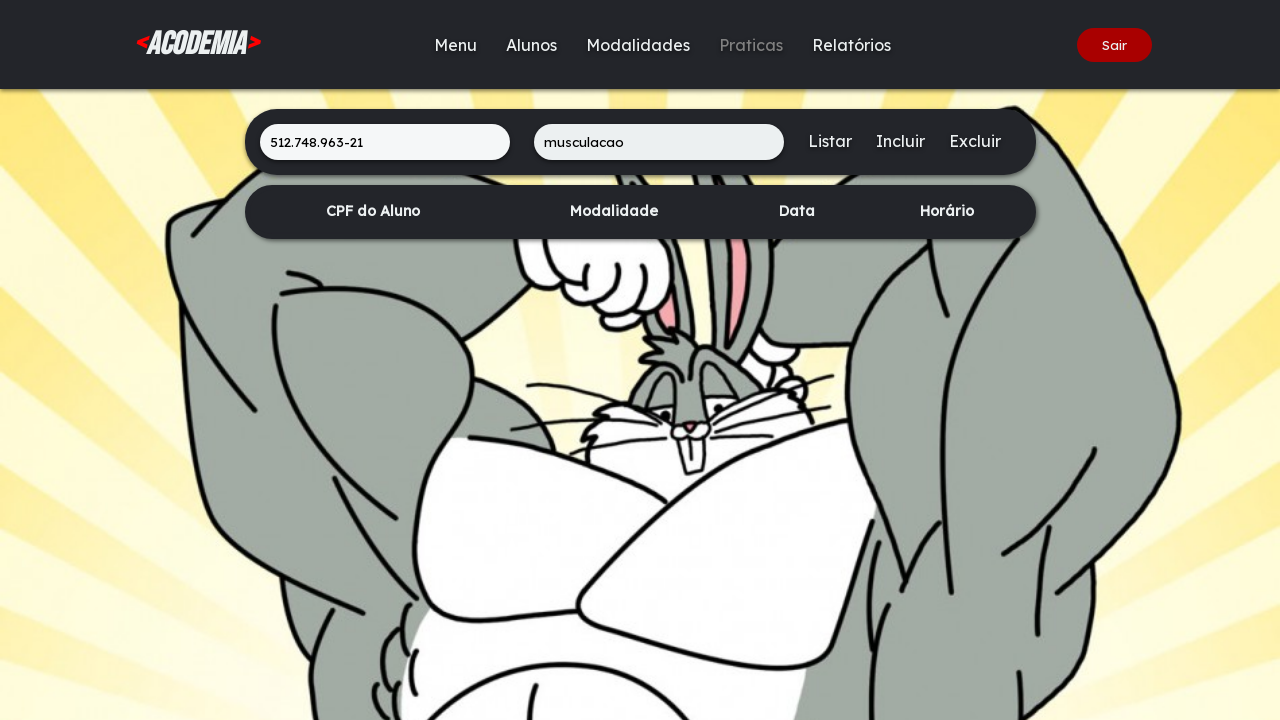

Clicked insert button to submit form at (900, 141) on #incluir-pratica
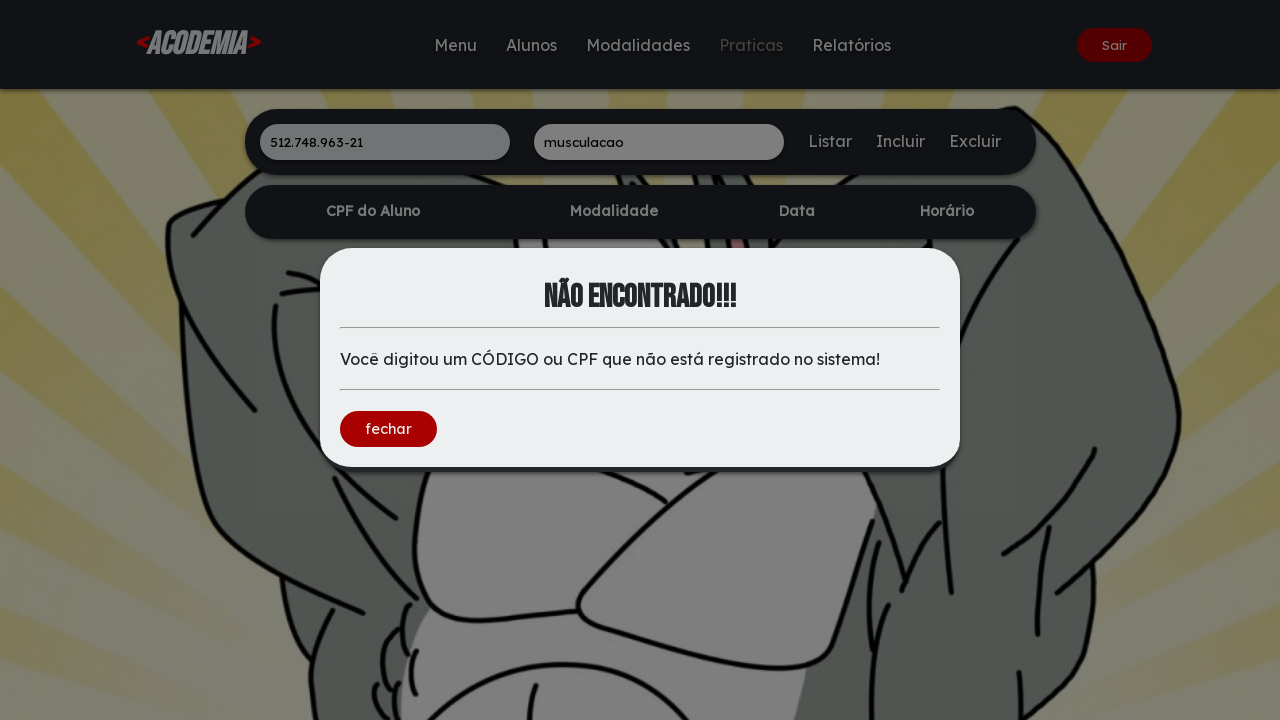

Modal response appeared with content
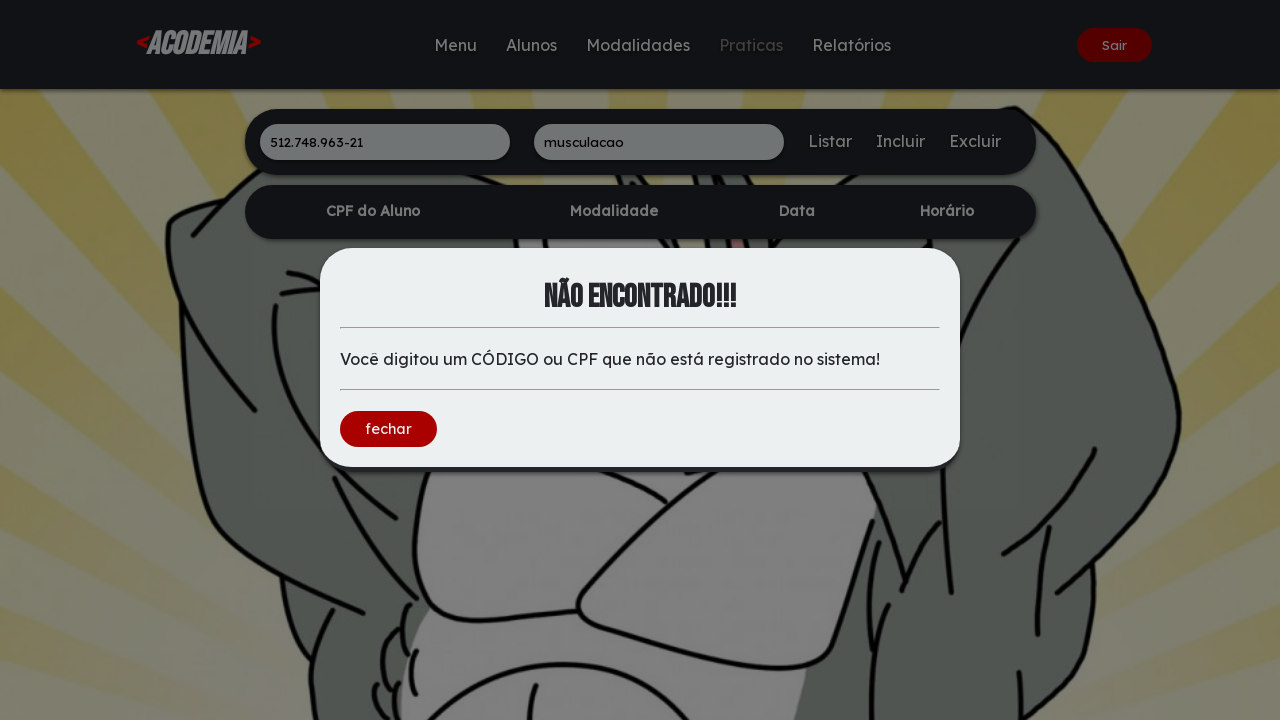

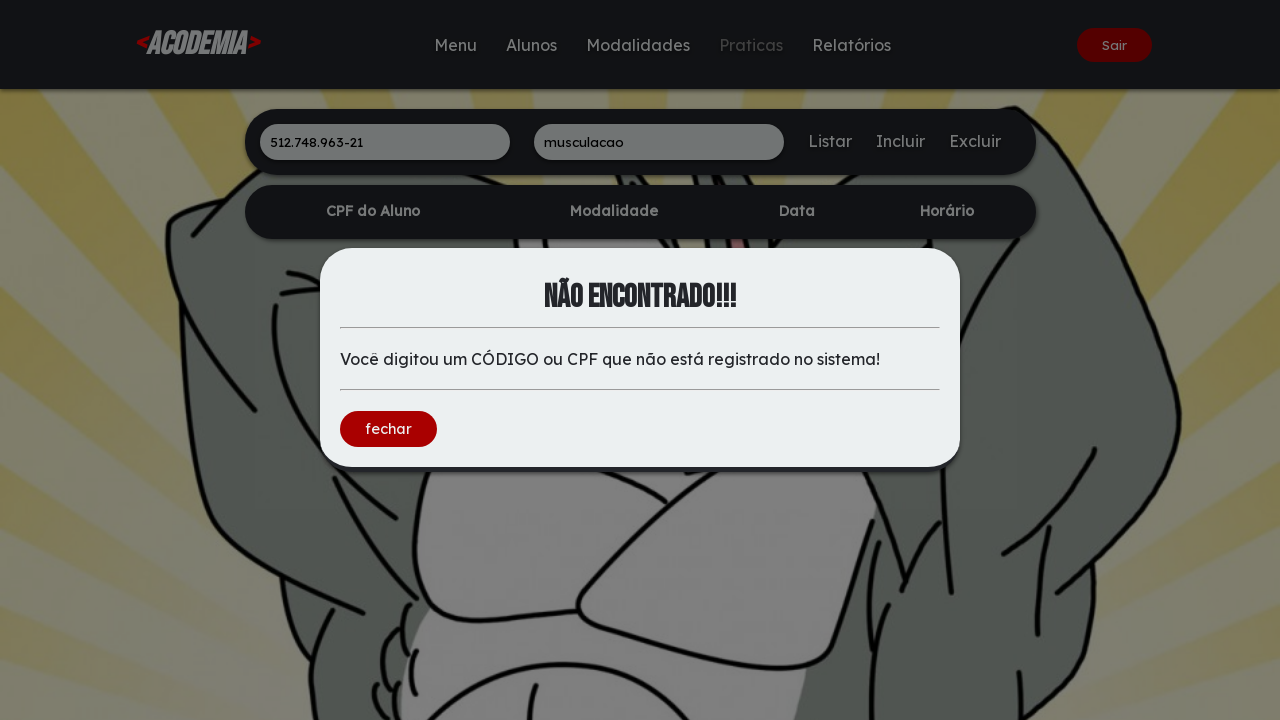